Tests text input functionality by entering text into a text box, retrieving its value, and then clearing it

Starting URL: https://www.selenium.dev/selenium/web/web-form.html

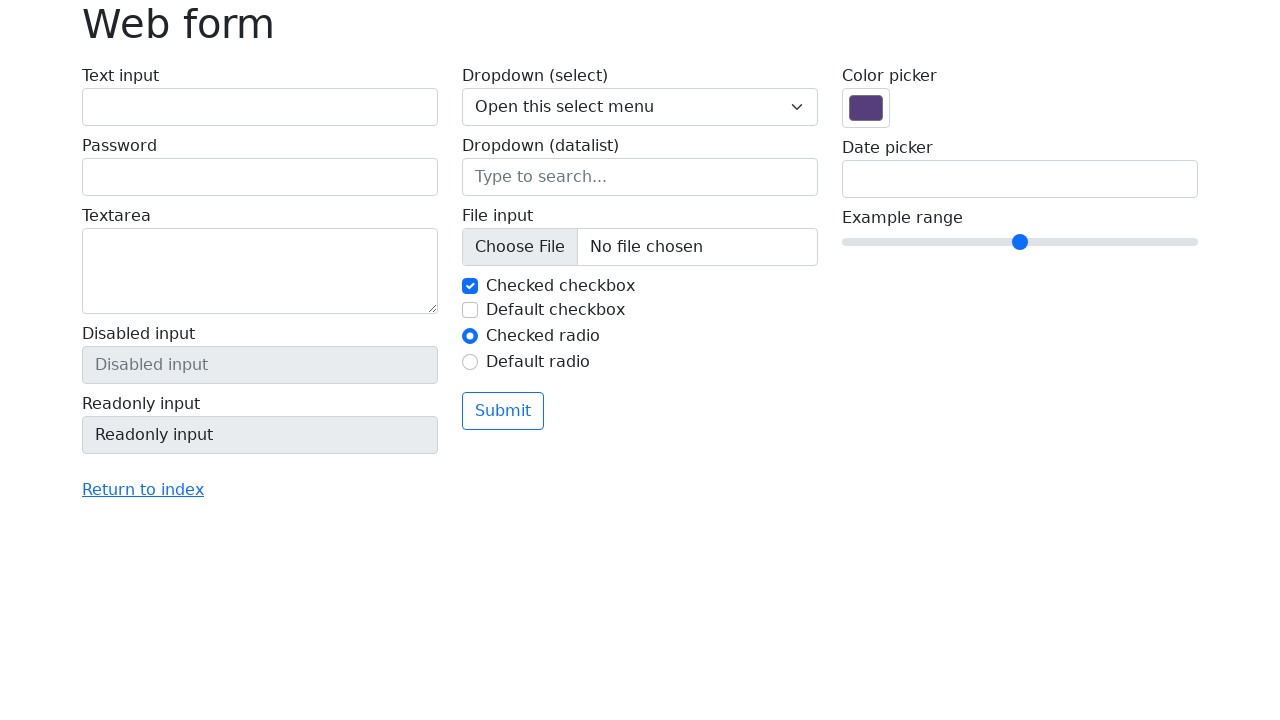

Navigated to web form page
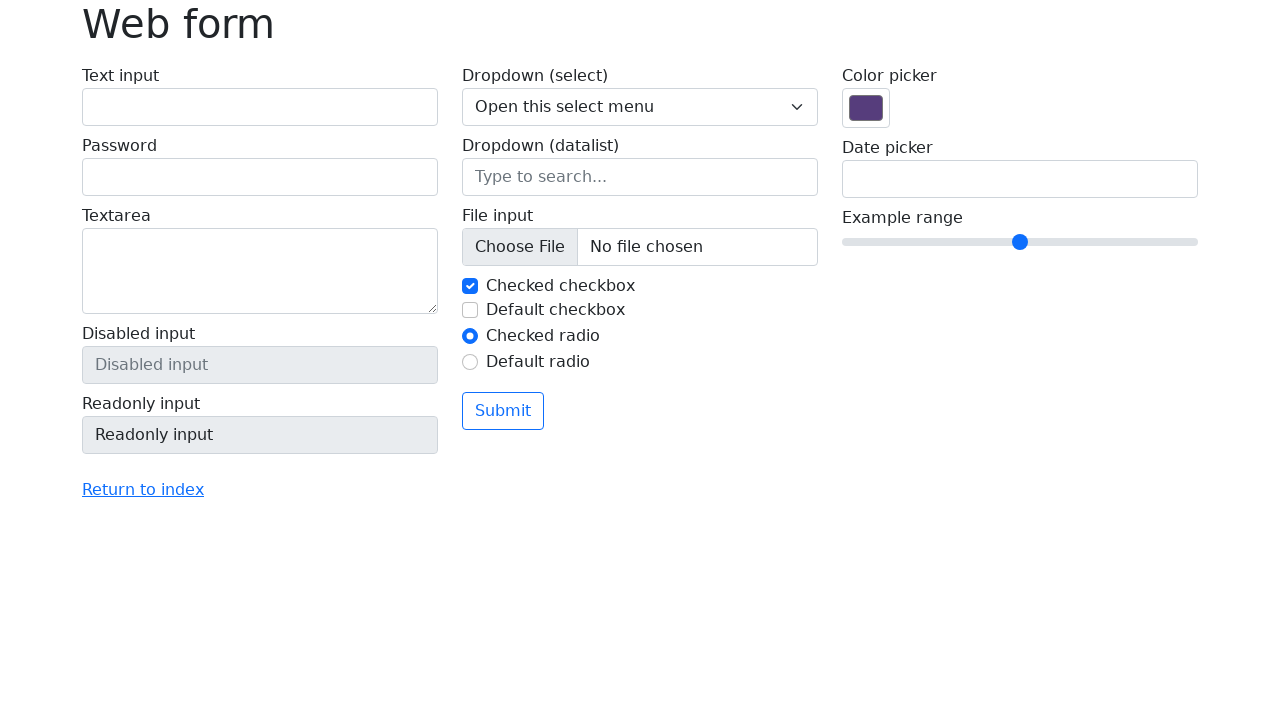

Filled text box with 'Welcome' on #my-text-id
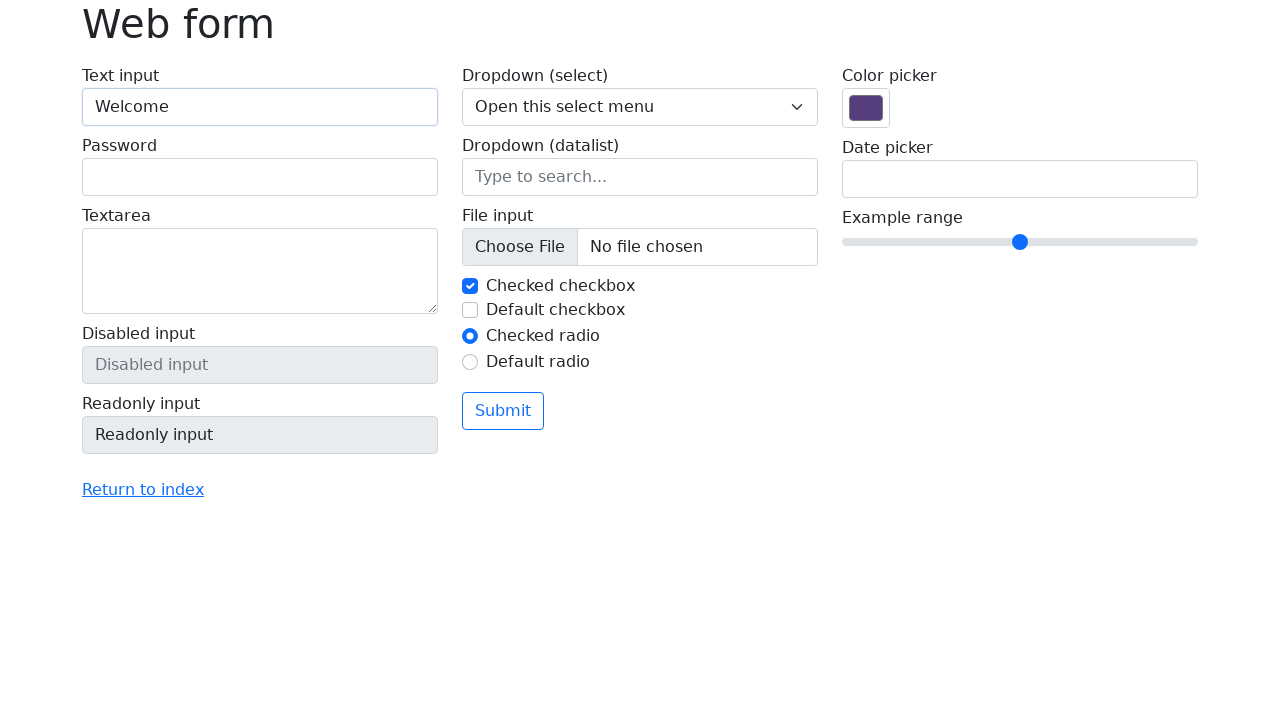

Retrieved input value: 'Welcome'
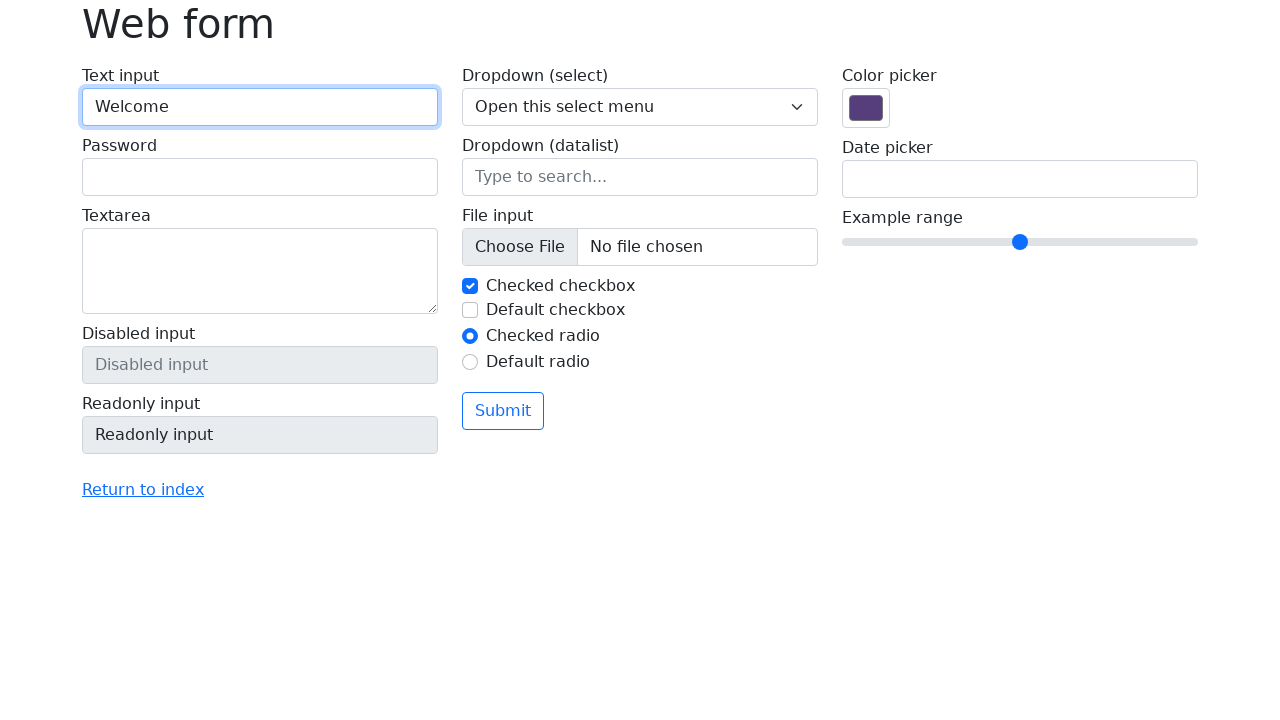

Cleared text box on #my-text-id
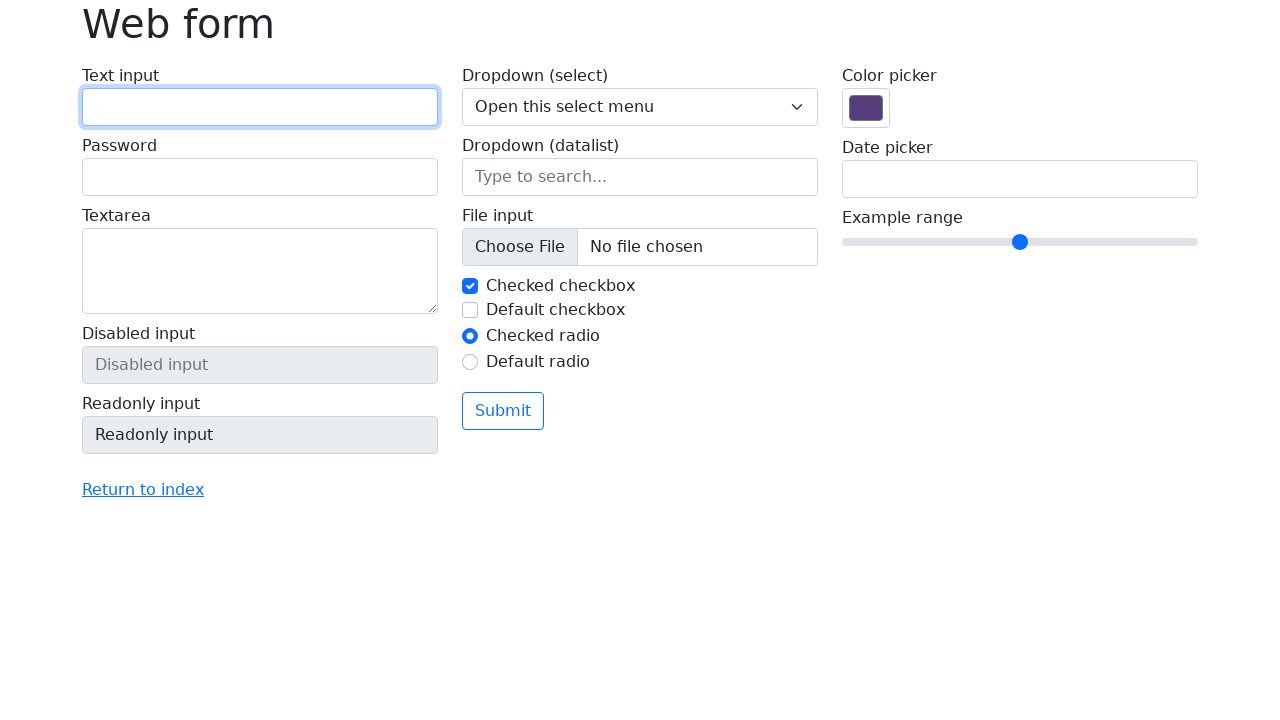

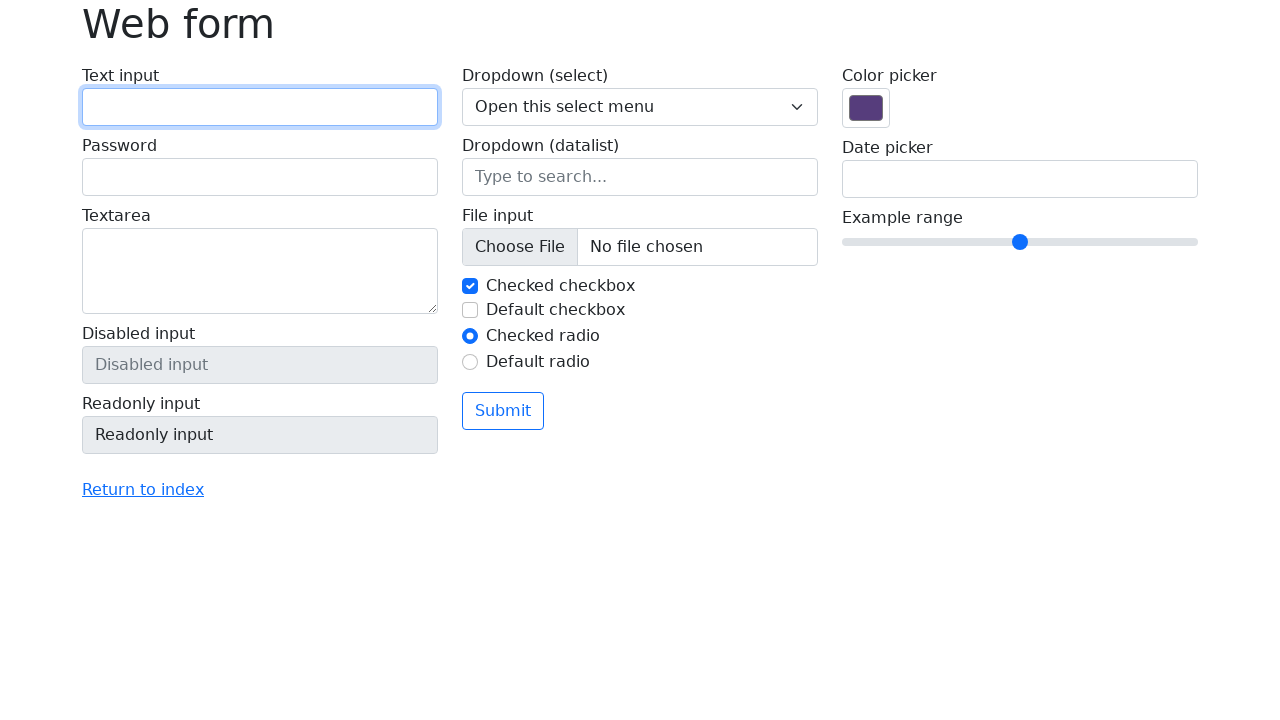